Opens Eclipse downloads page, then opens a new tab and navigates to nopcommerce demo site

Starting URL: https://www.eclipse.org/downloads/

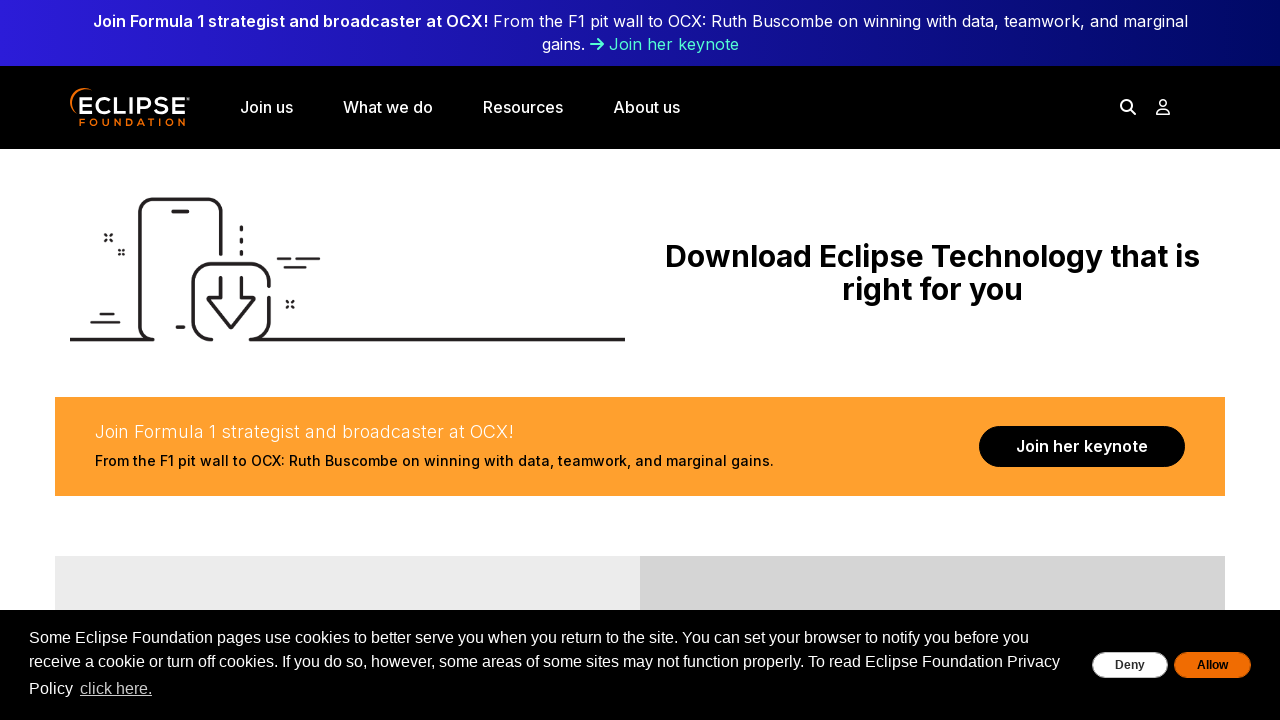

Opened a new tab
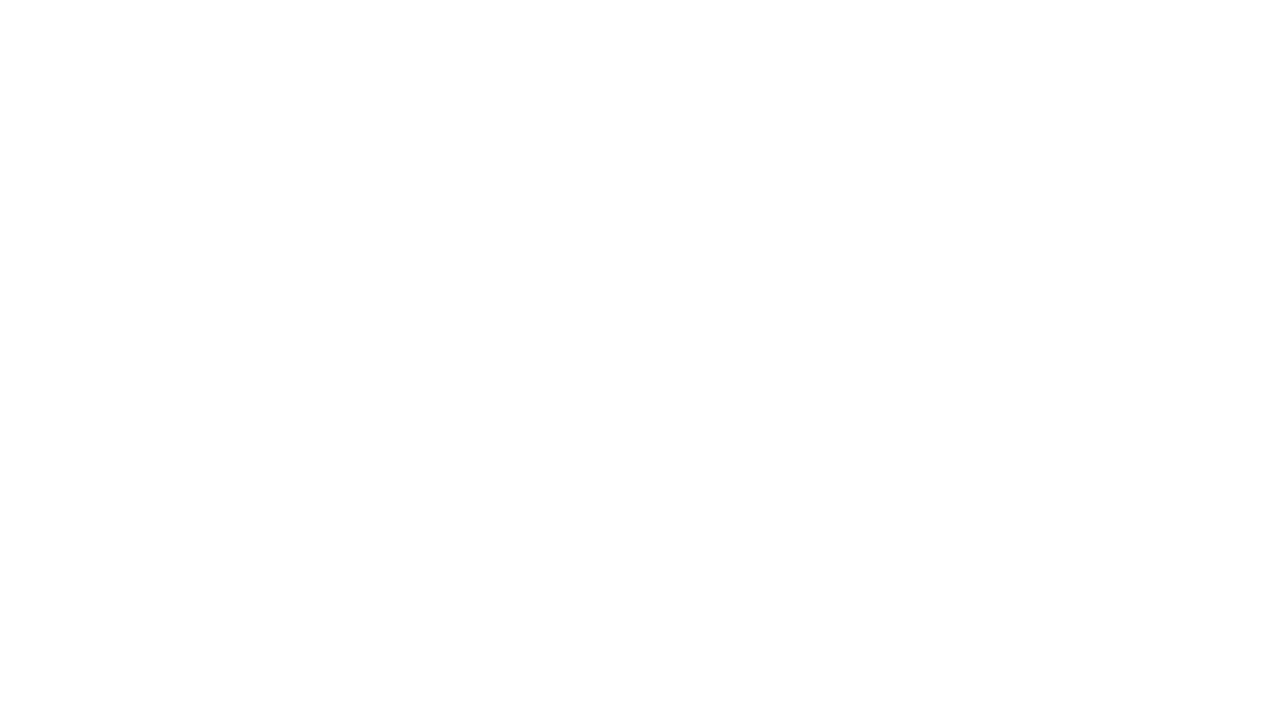

Navigated to nopcommerce demo site
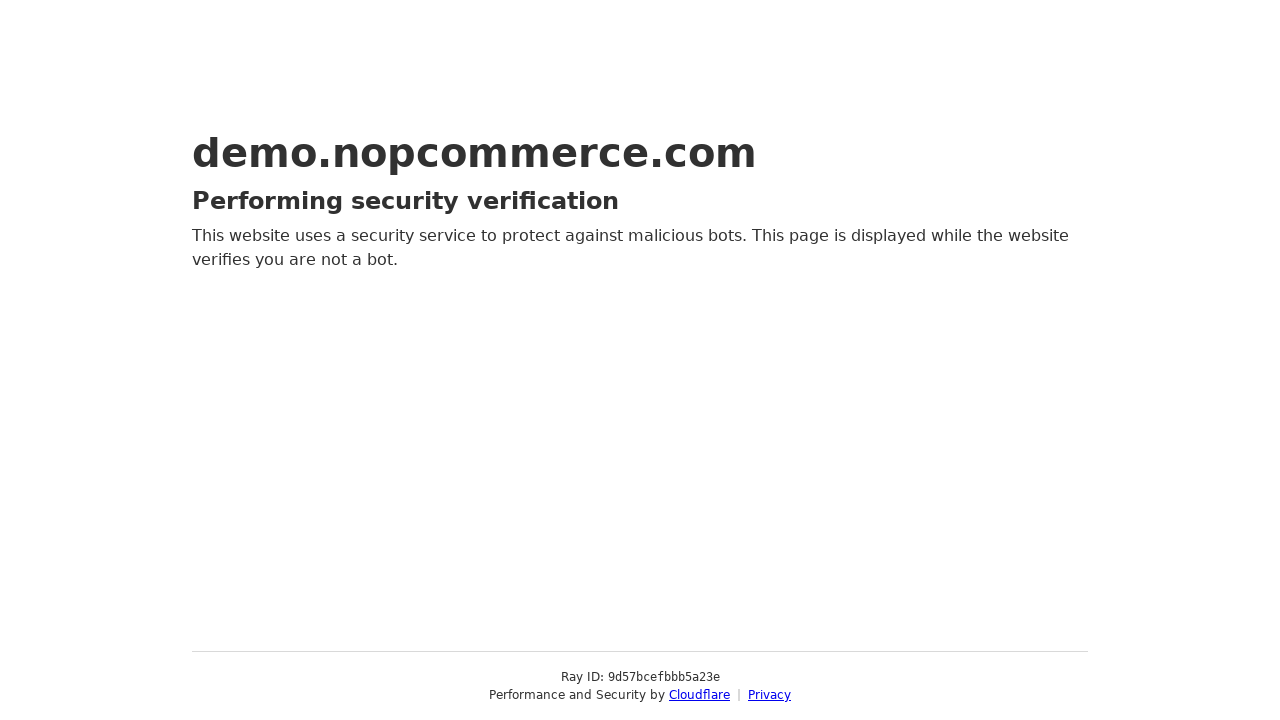

Page loaded (domcontentloaded)
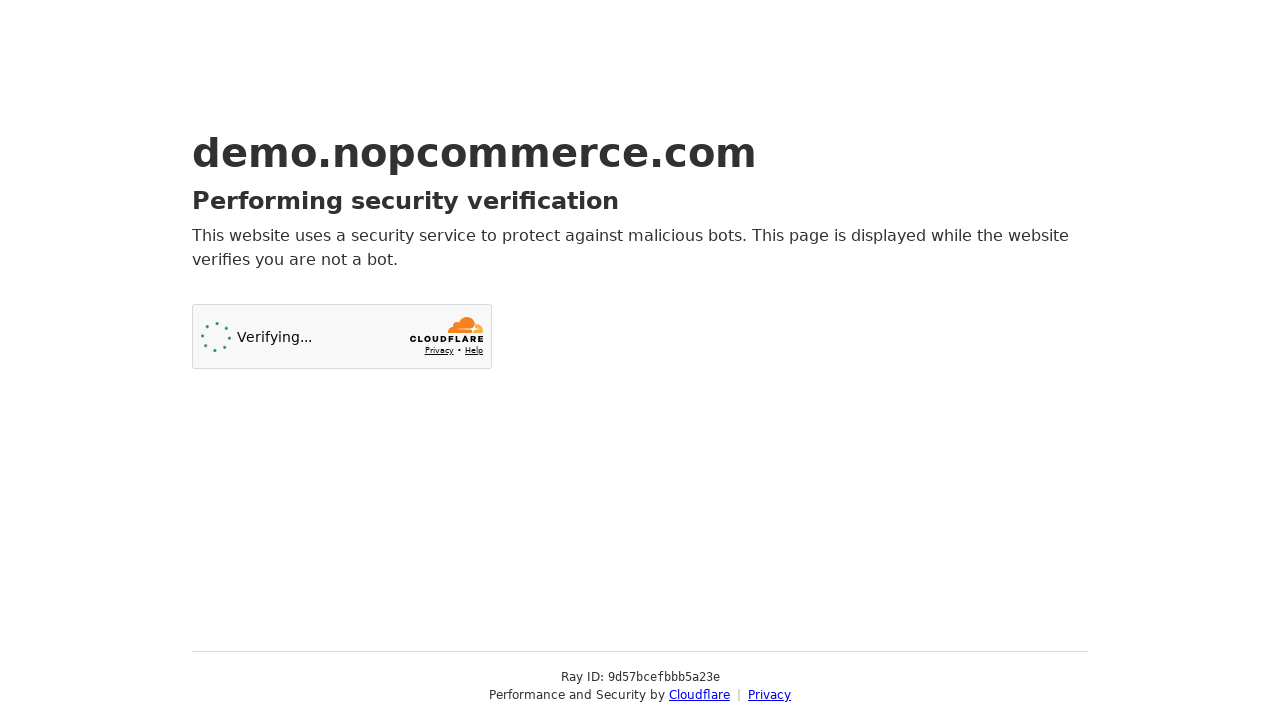

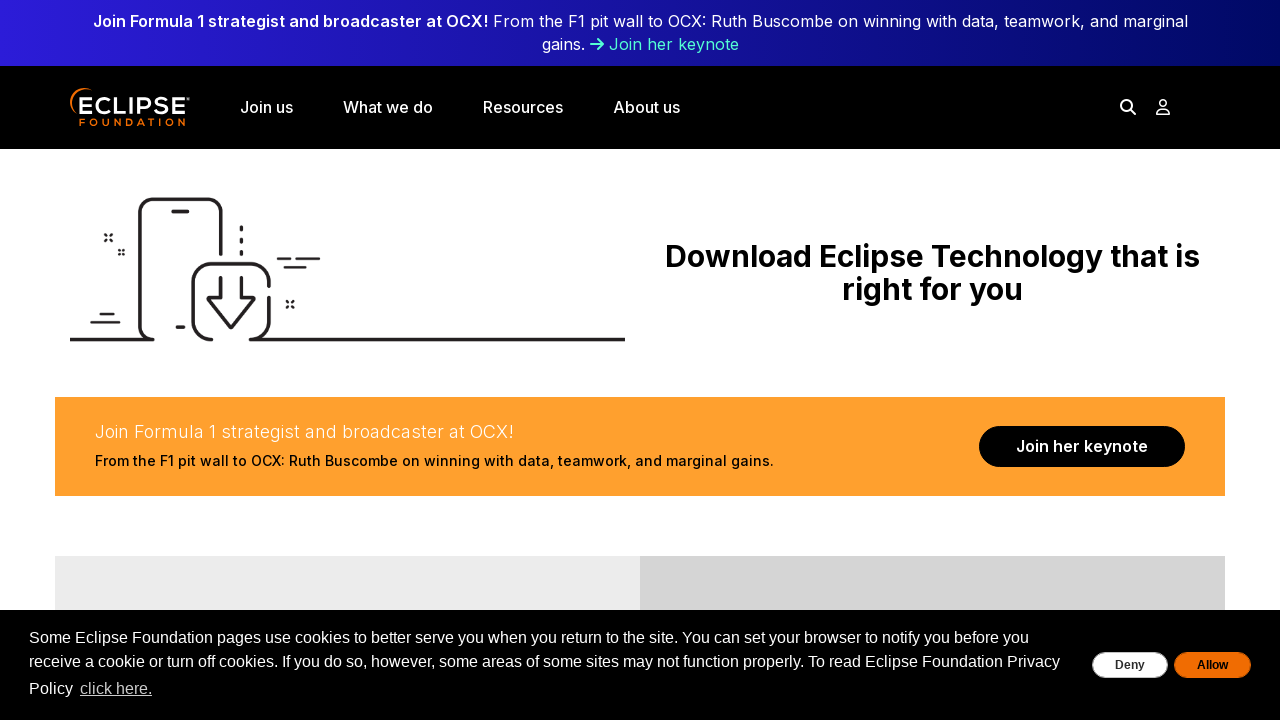